Tests checkbox functionality by verifying initial states, clicking to toggle them, and verifying final states

Starting URL: http://practice.cydeo.com/checkboxes

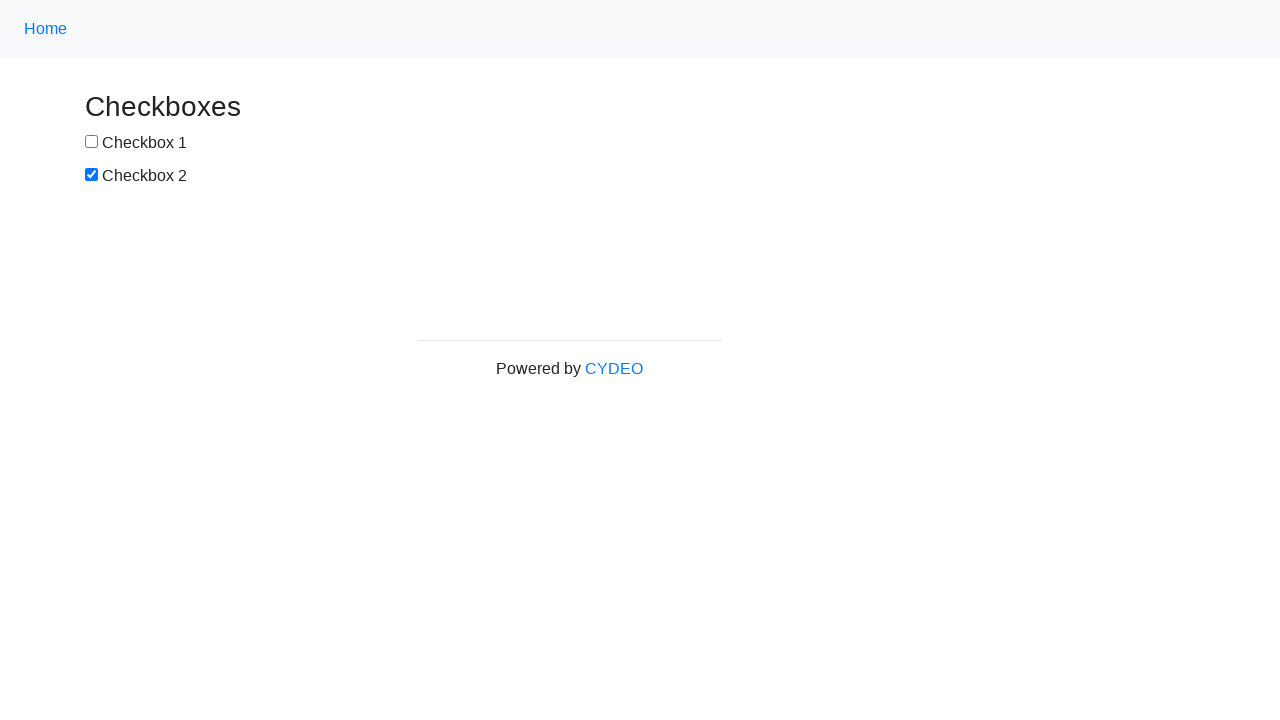

Located checkbox box1
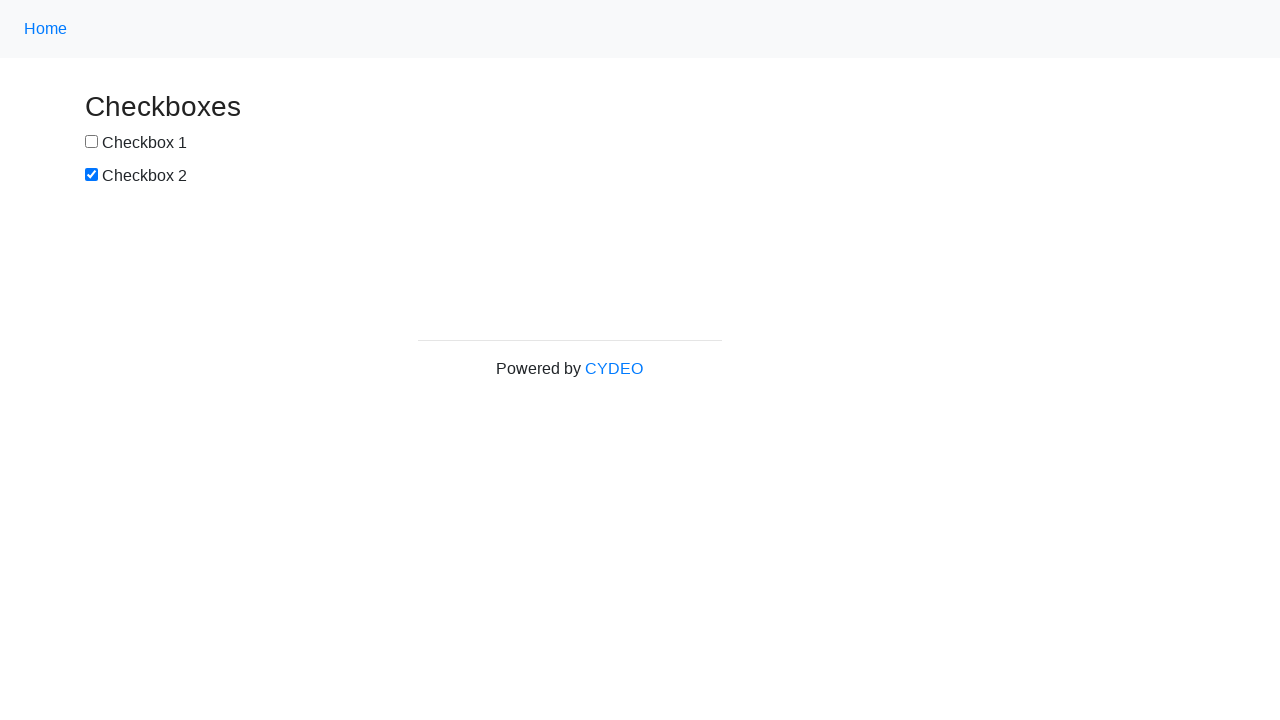

Located checkbox box2
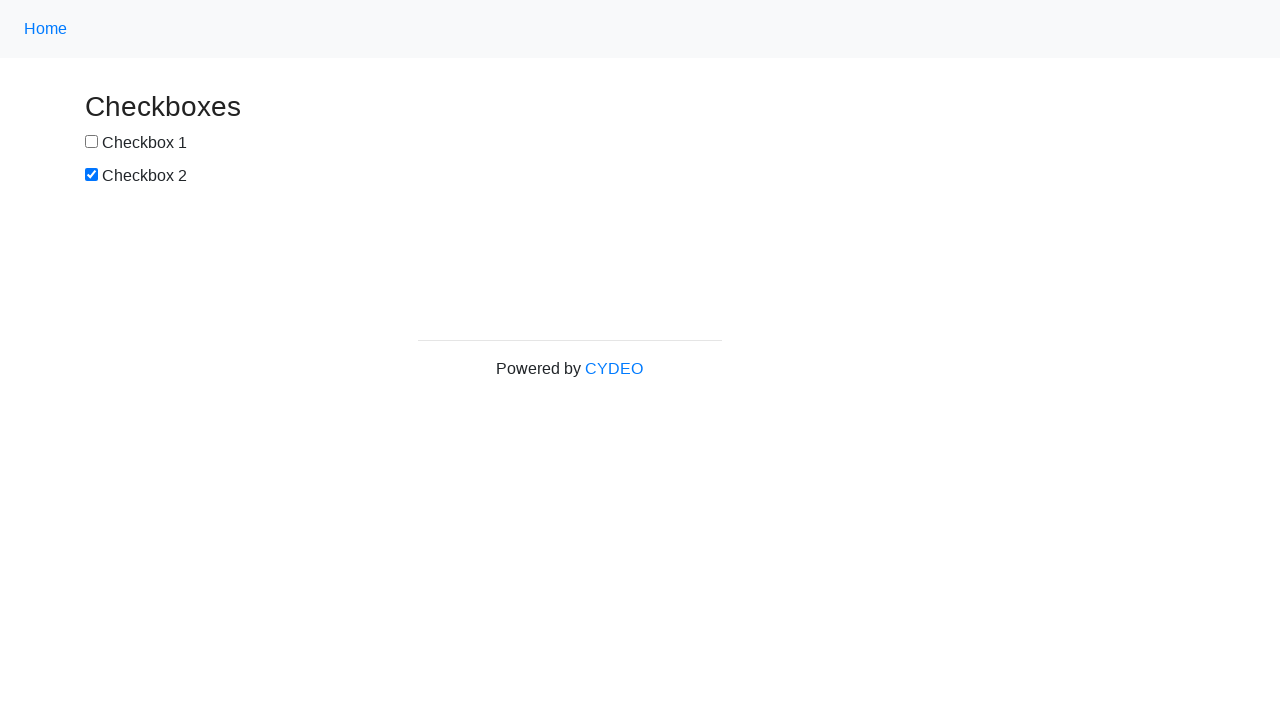

Verified box1 is initially unchecked
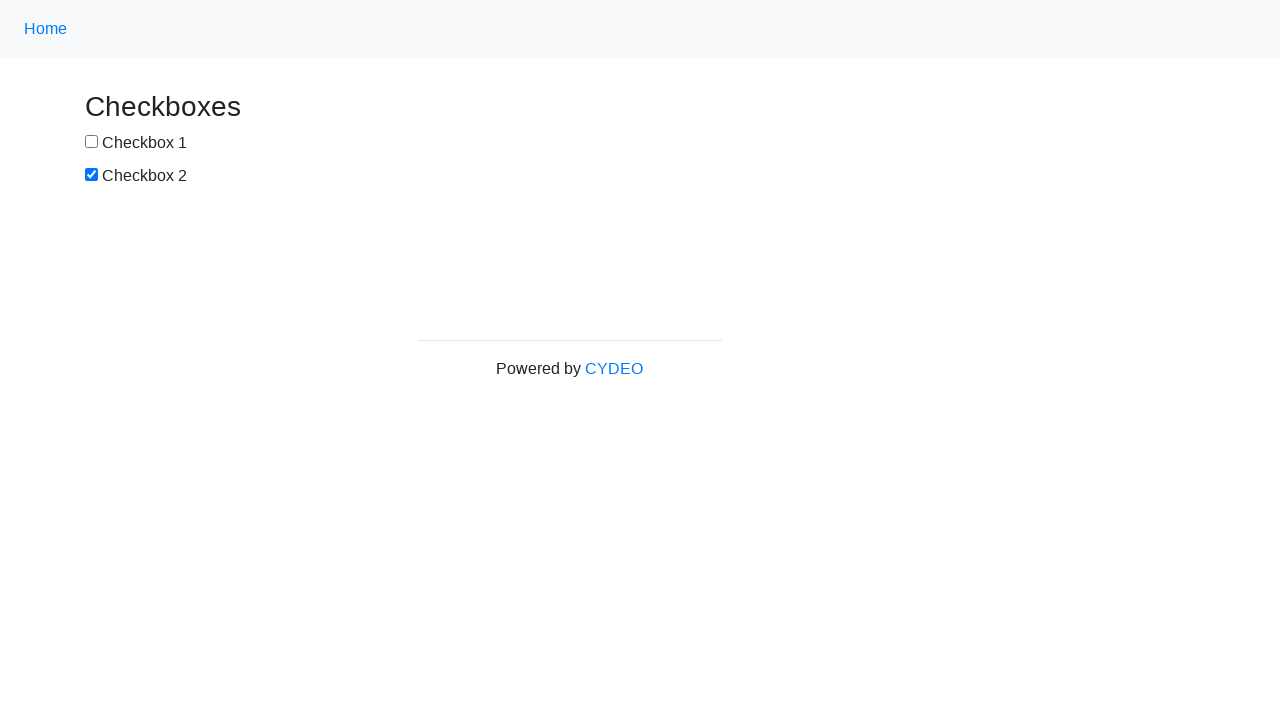

Verified box2 is initially checked
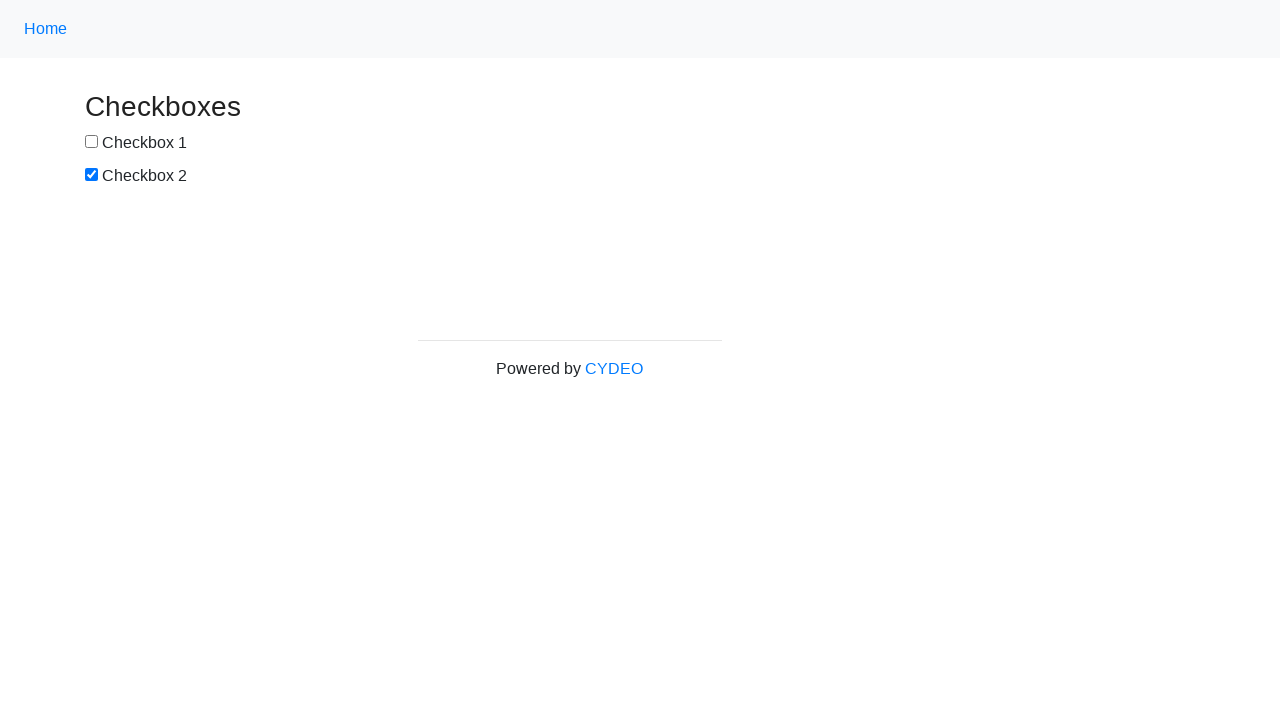

Clicked box1 to toggle it to checked at (92, 142) on #box1
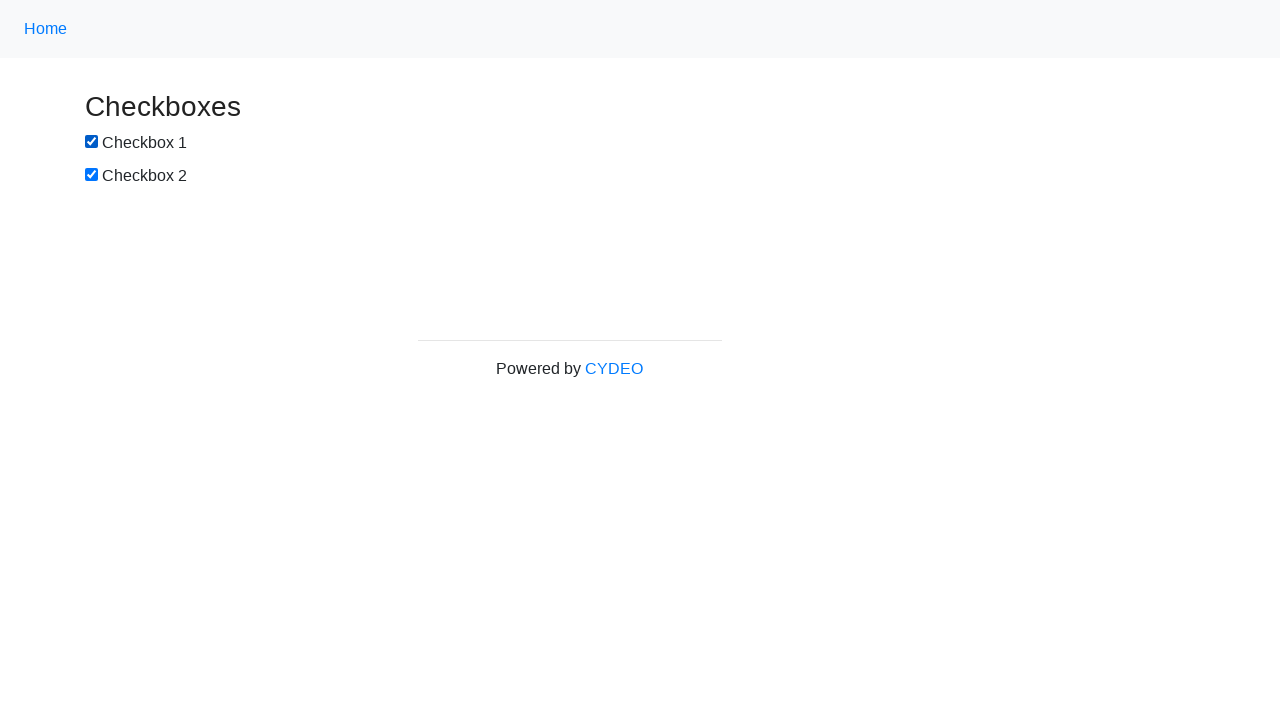

Clicked box2 to toggle it to unchecked at (92, 175) on #box2
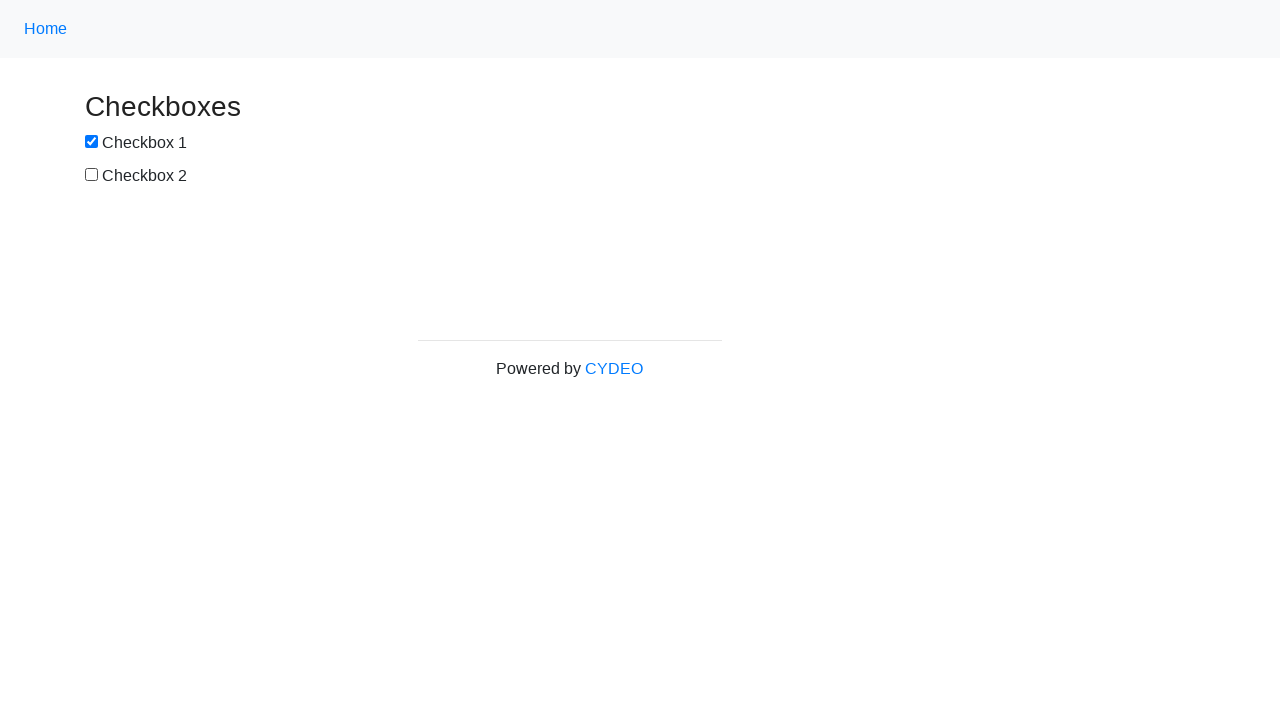

Verified box1 is now checked
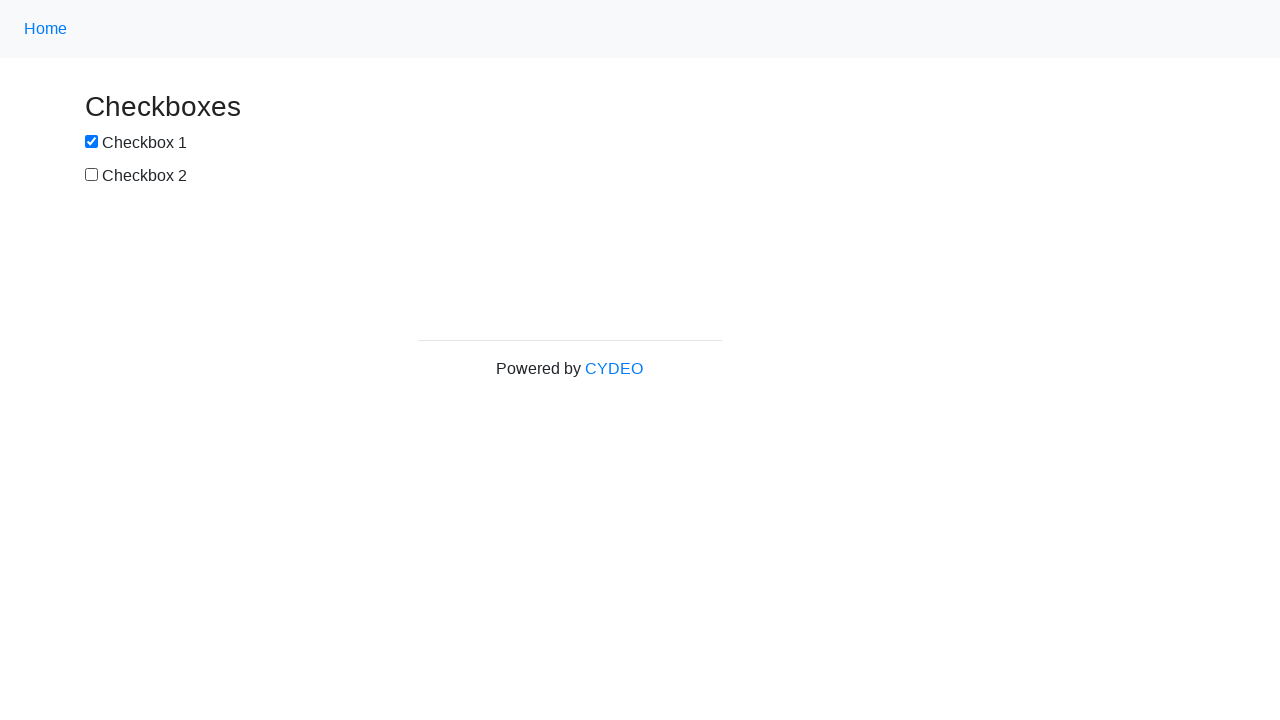

Verified box2 is now unchecked
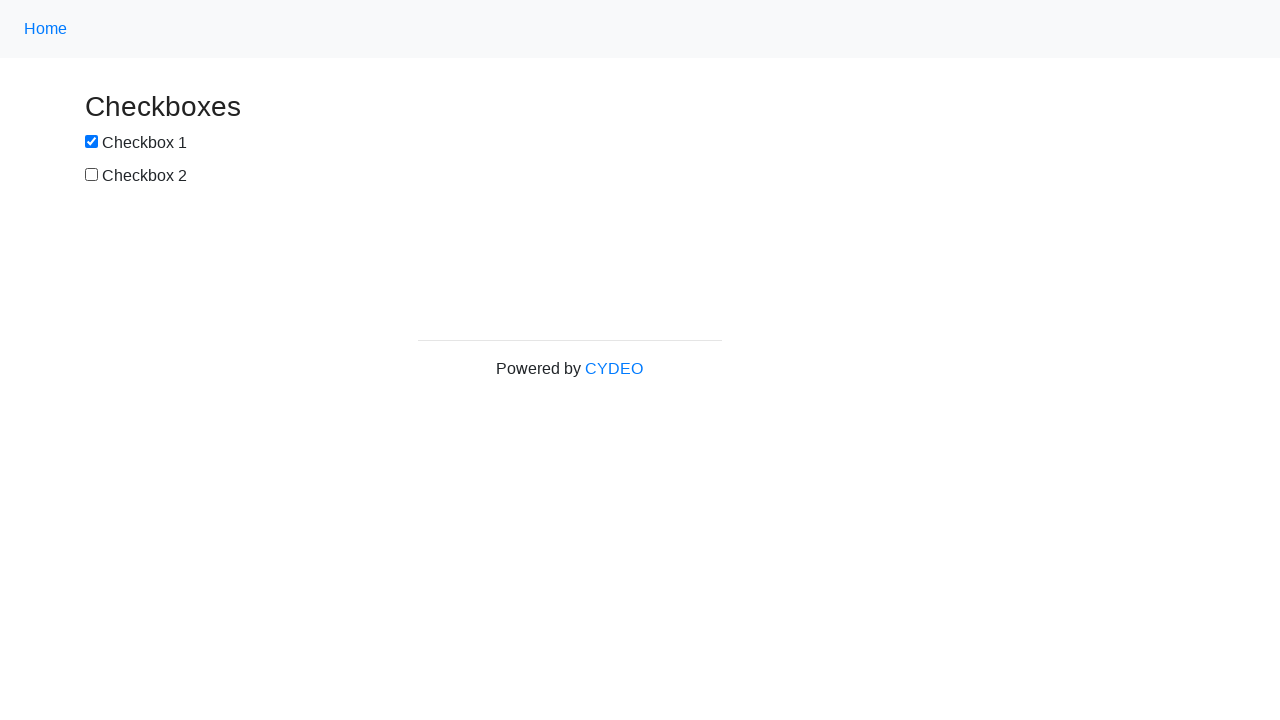

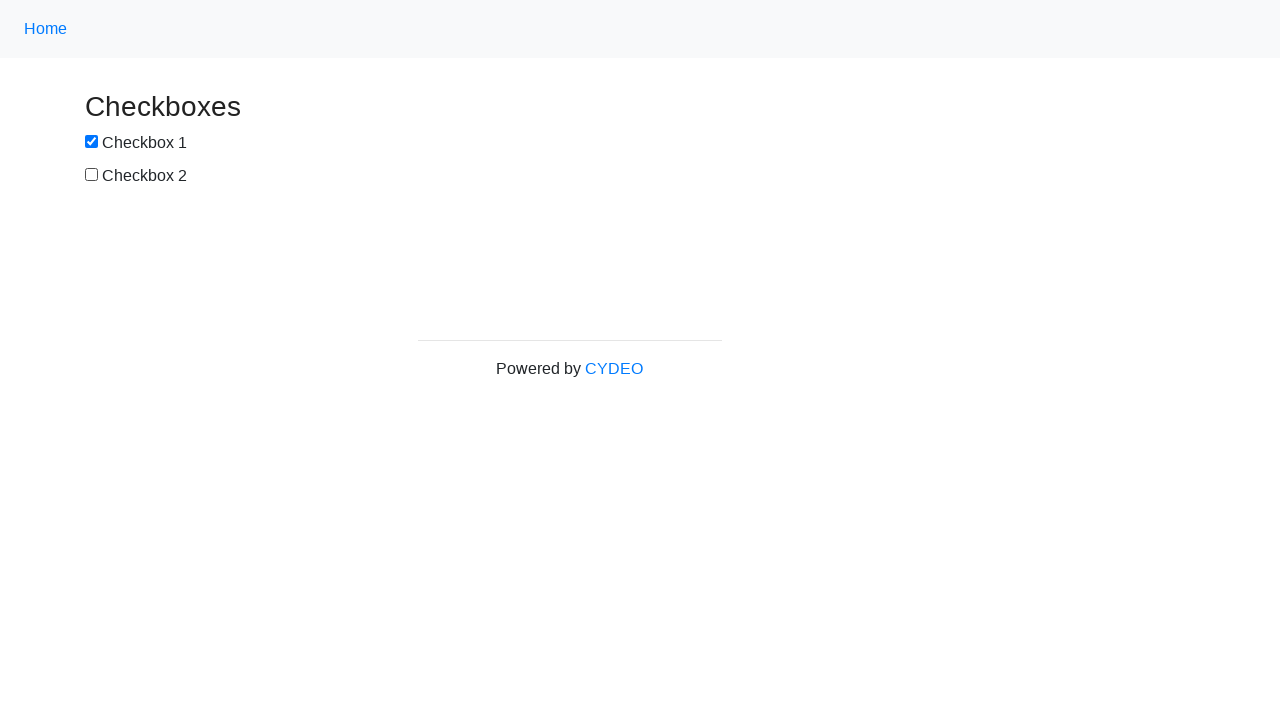